Tests the contact form submission by navigating to the Contact Us page, filling in name, email, and message fields, then submitting the form.

Starting URL: https://shopdemo-alex-hot.koyeb.app/

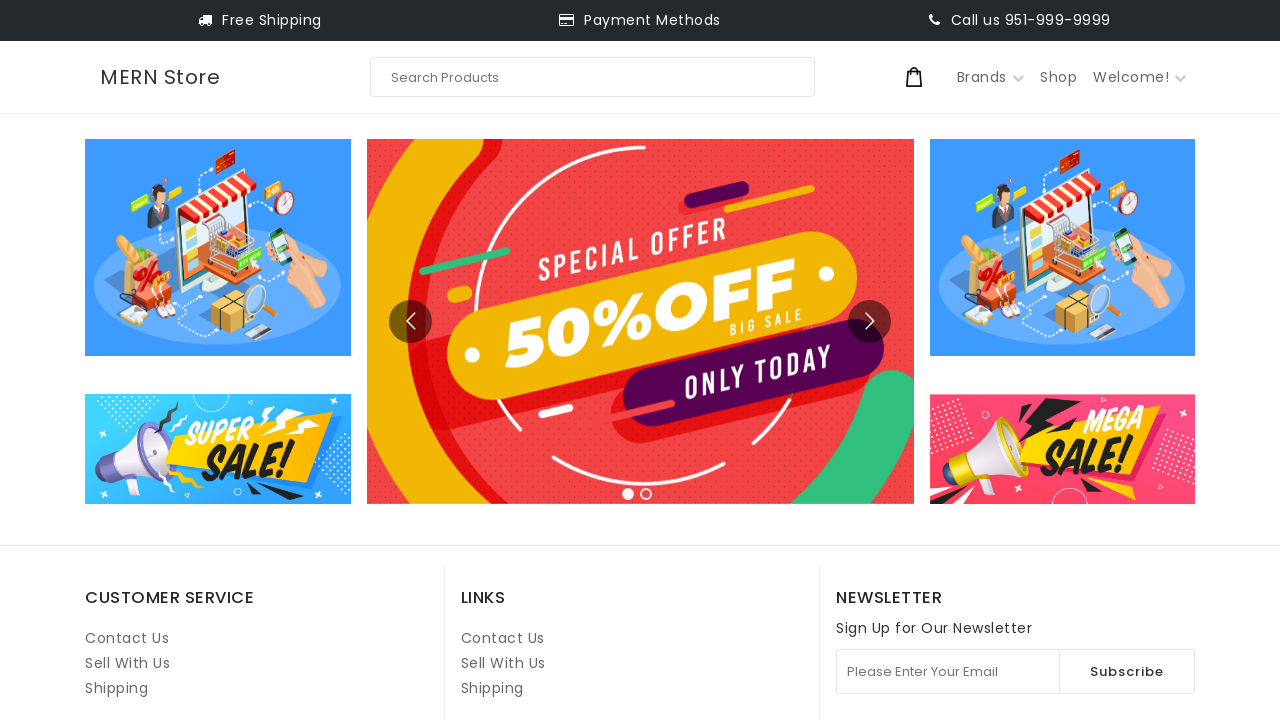

Clicked on Contact Us link at (503, 638) on internal:role=link[name="Contact Us"i] >> nth=1
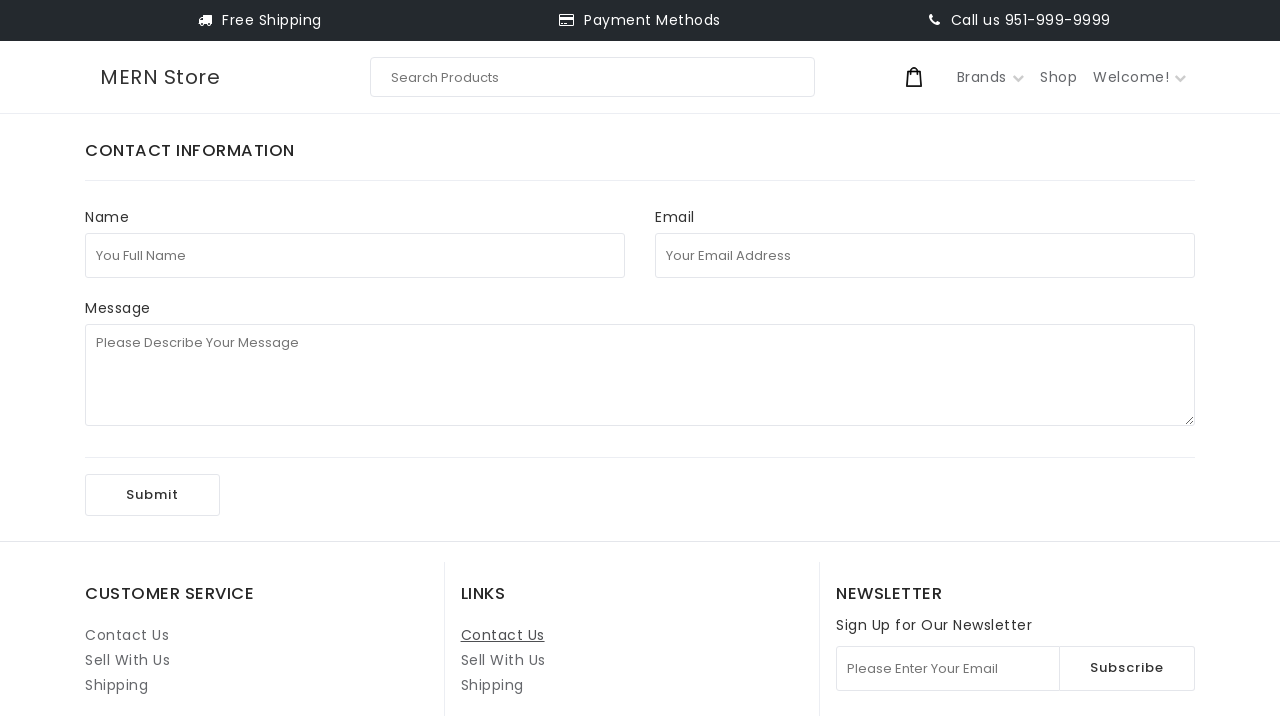

Clicked on full name field at (355, 255) on internal:attr=[placeholder="You Full Name"i]
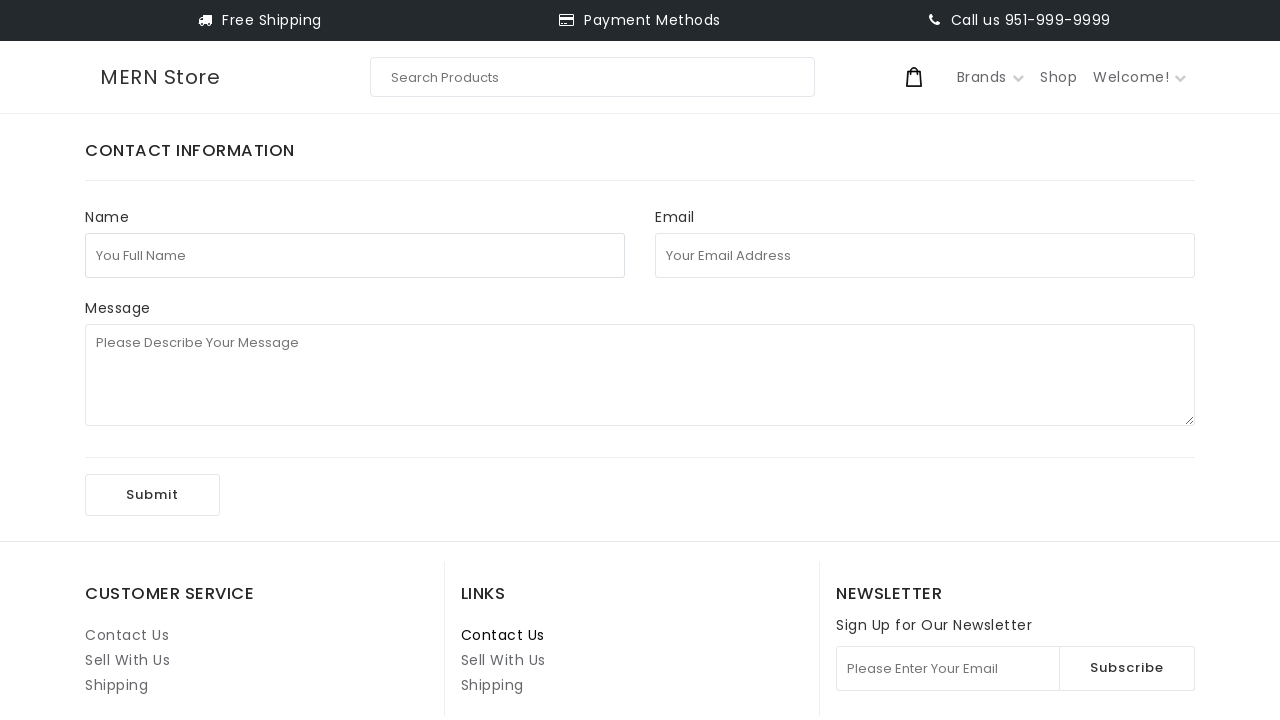

Filled full name field with 'test123' on internal:attr=[placeholder="You Full Name"i]
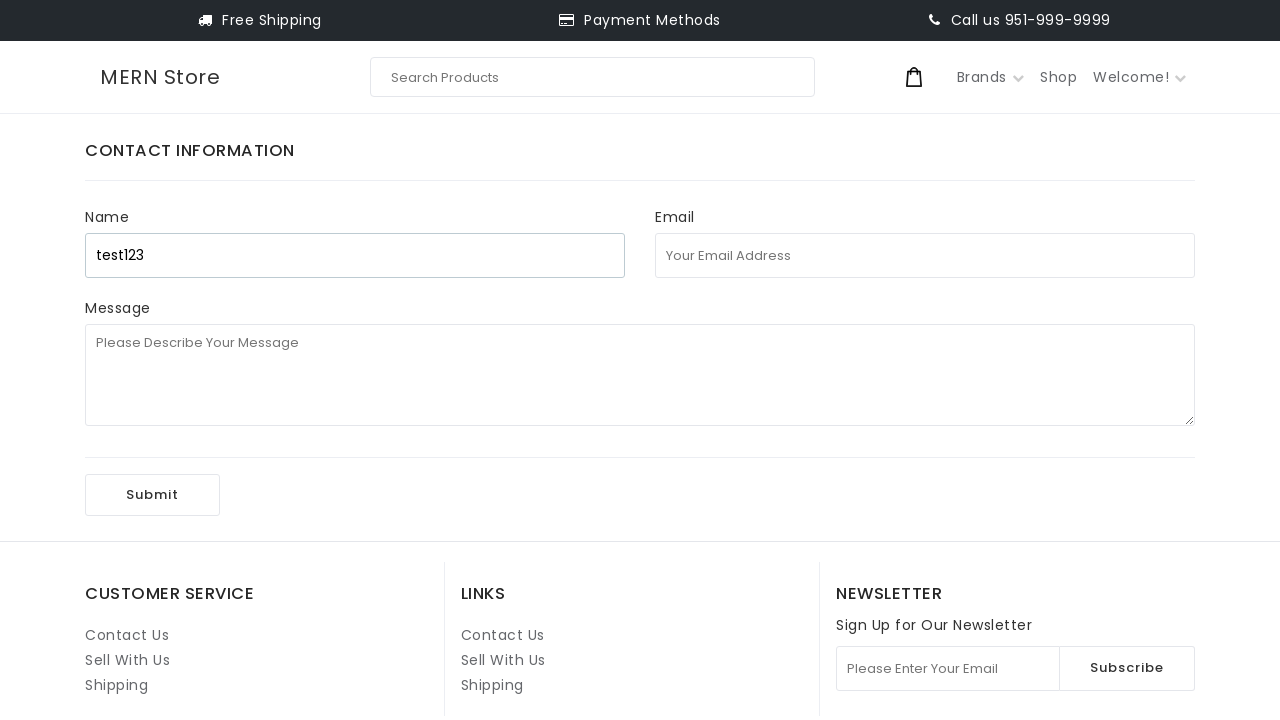

Clicked on email field at (925, 255) on internal:attr=[placeholder="Your Email Address"i]
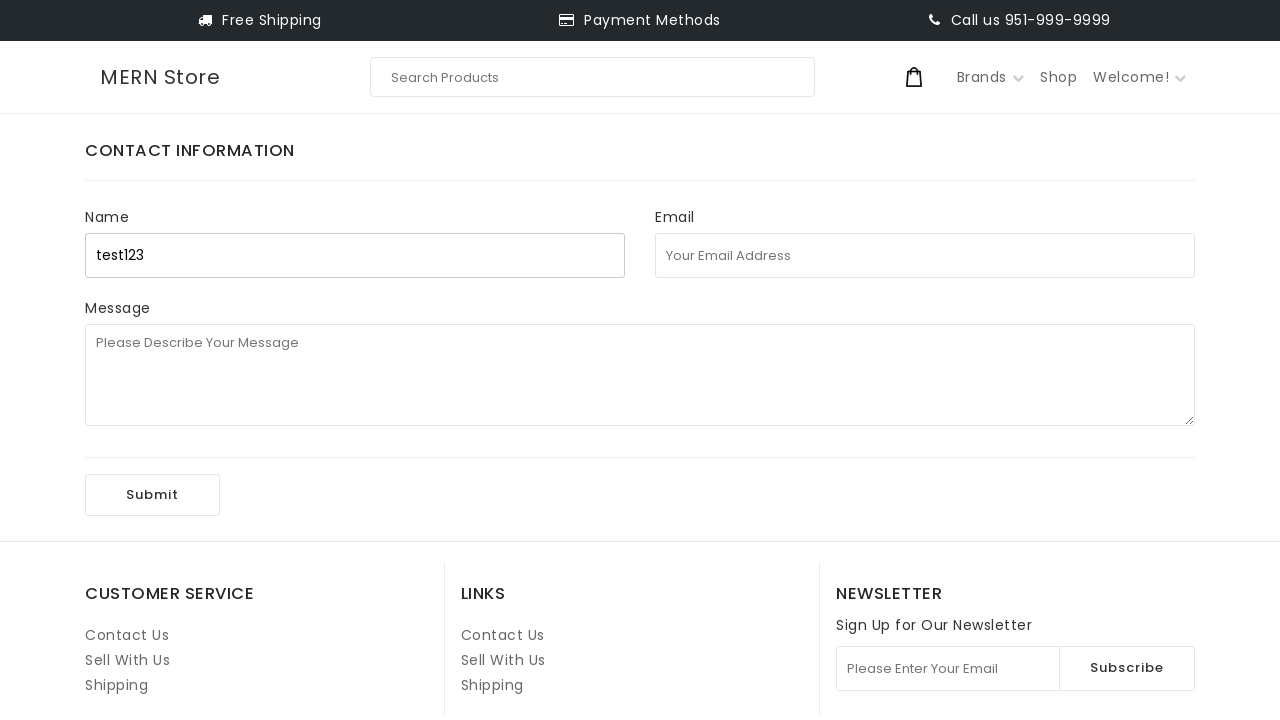

Filled email field with 'test92847439847@uuu.com' on internal:attr=[placeholder="Your Email Address"i]
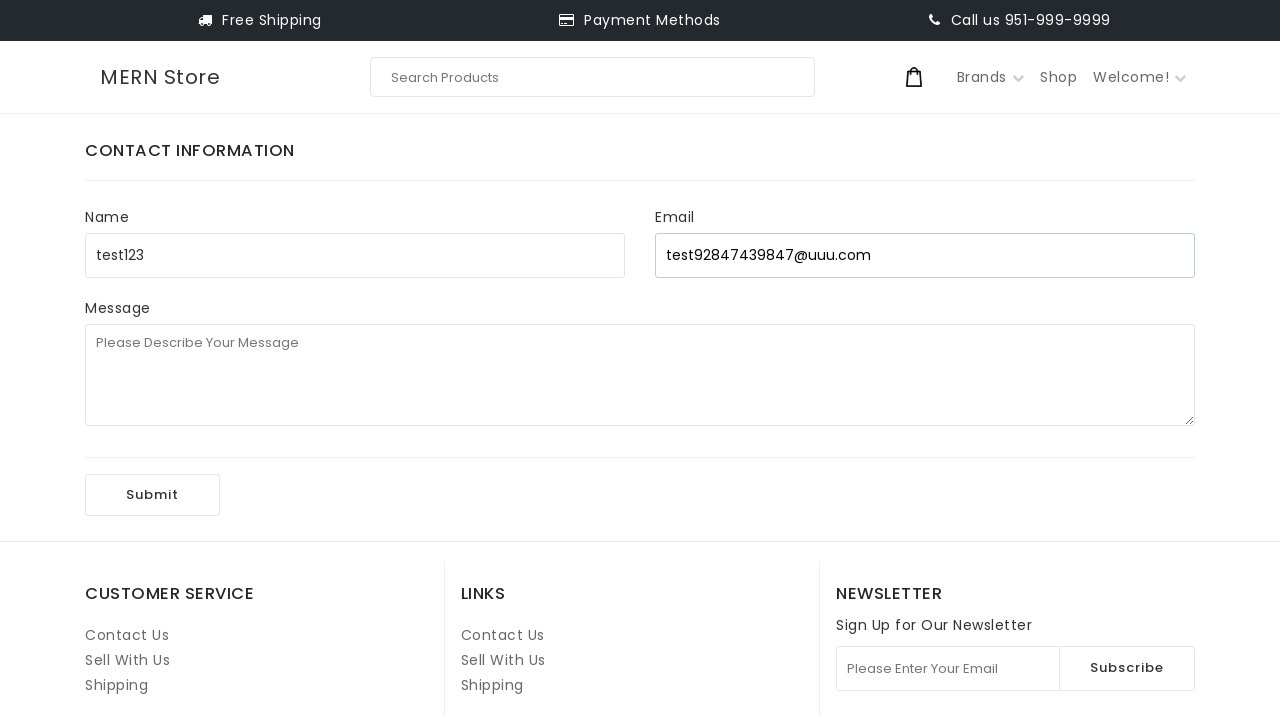

Clicked on message field at (640, 375) on internal:attr=[placeholder="Please Describe Your Message"i]
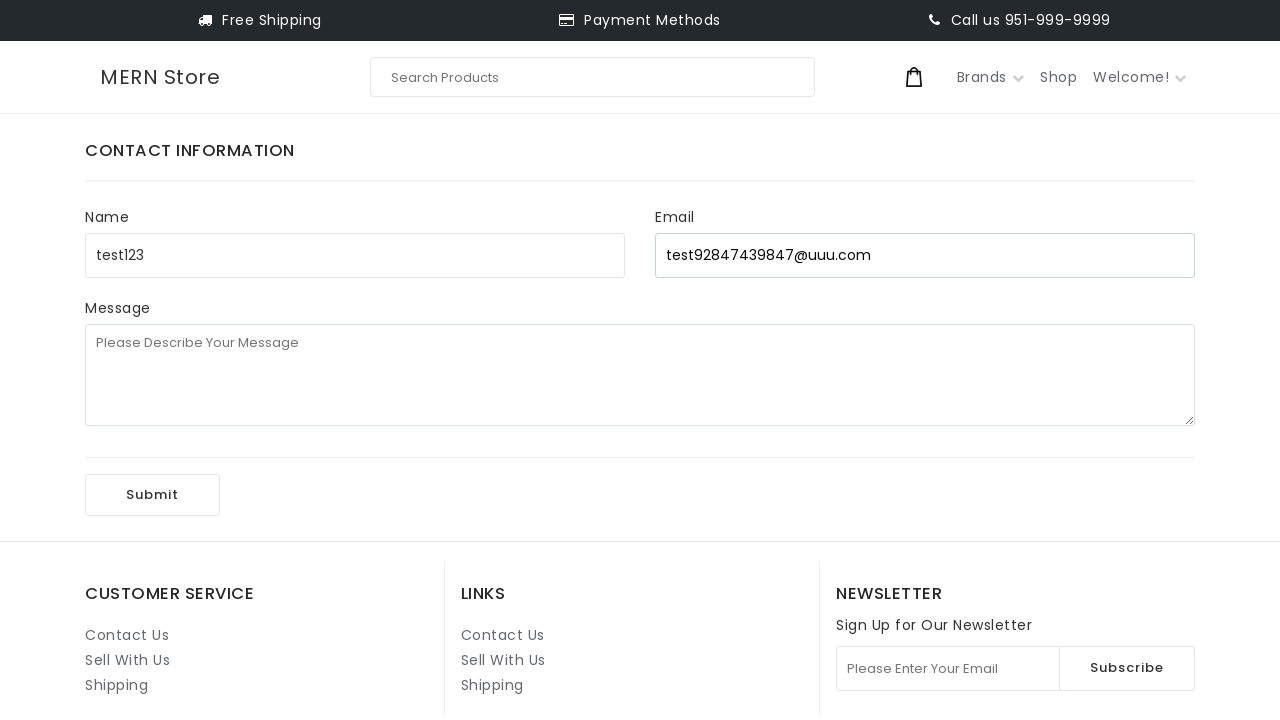

Filled message field with '1st playwright test' on internal:attr=[placeholder="Please Describe Your Message"i]
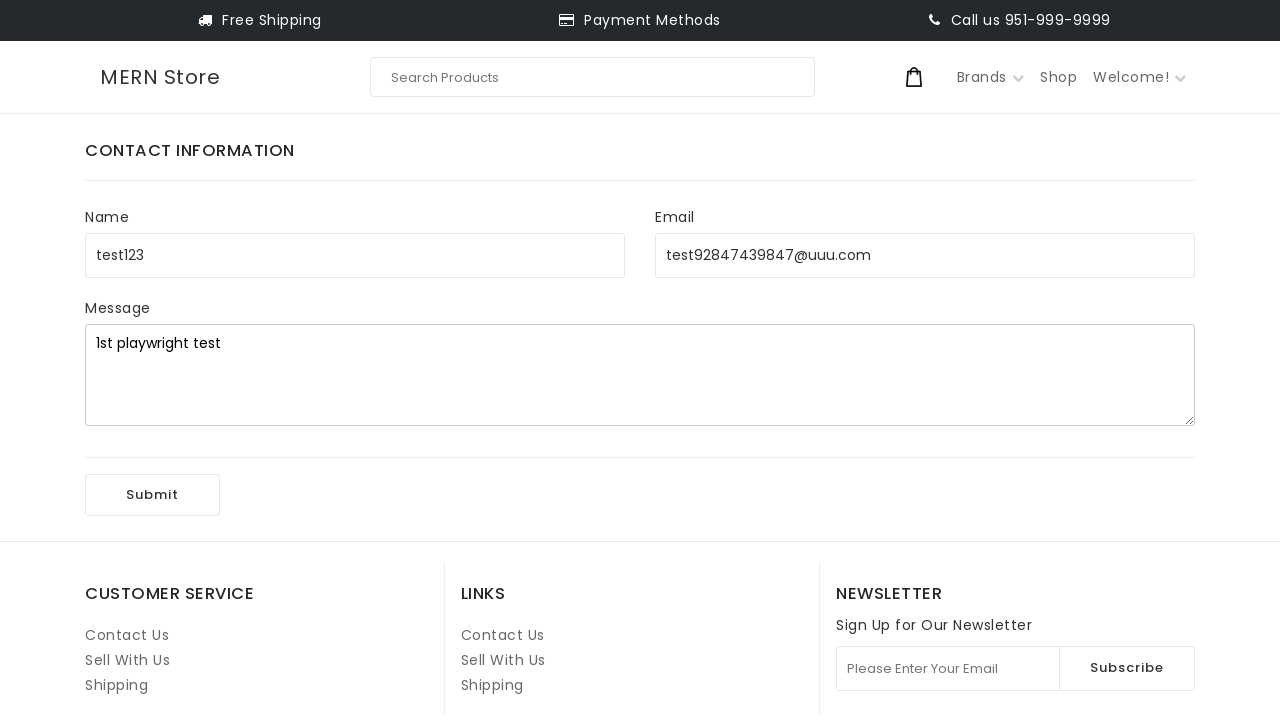

Clicked Submit button to send contact form at (152, 495) on internal:role=button[name="Submit"i]
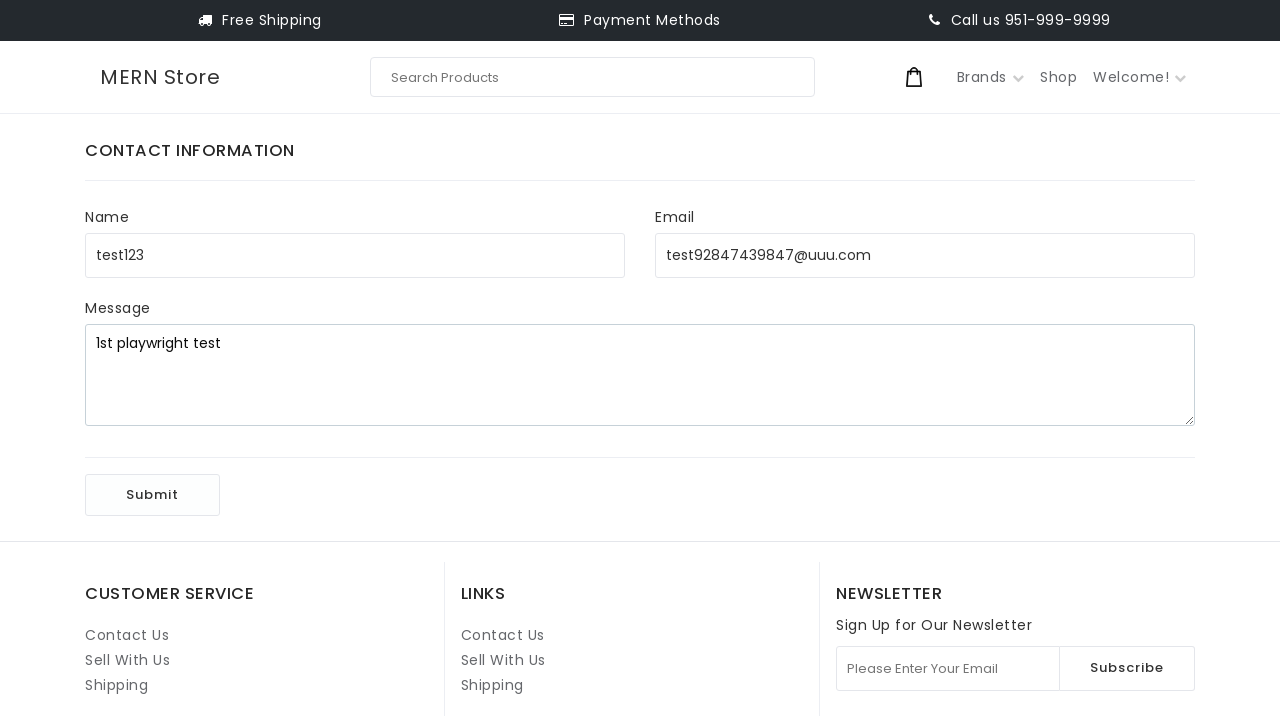

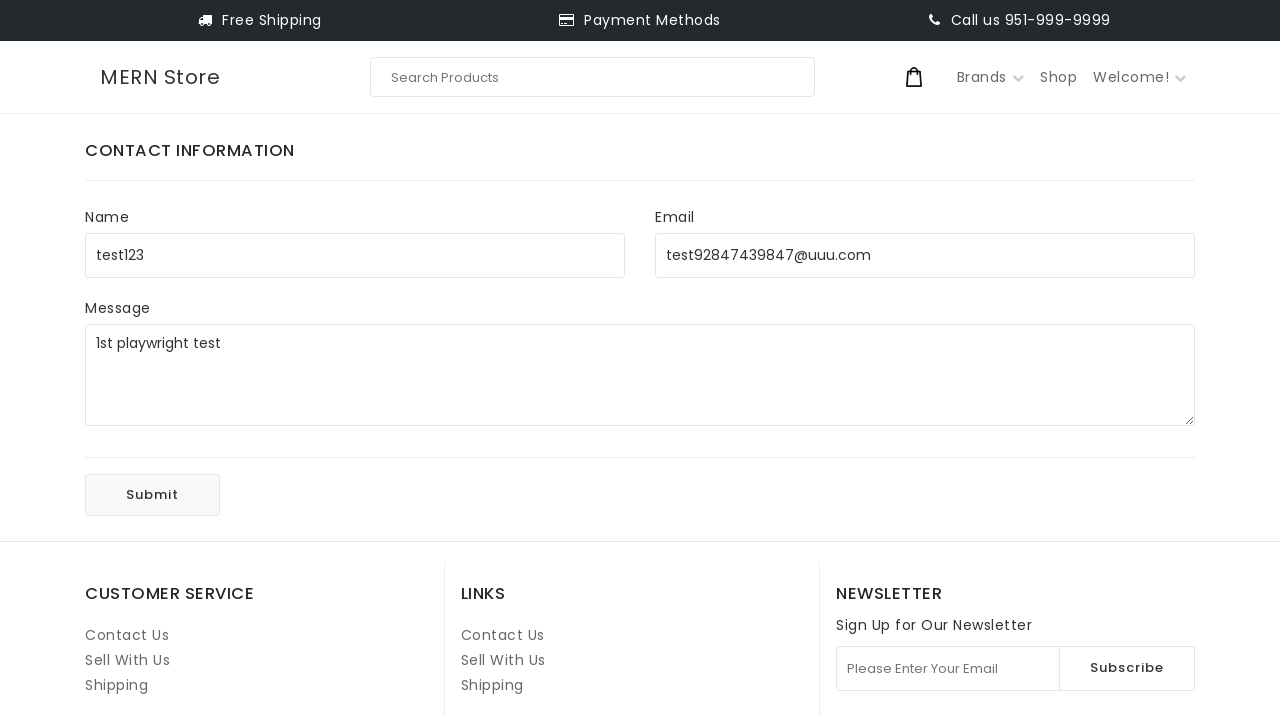